Tests various form interactions including radio buttons, dropdown selection, checkbox selection, and autocomplete country selection on a practice automation website

Starting URL: https://rahulshettyacademy.com/AutomationPractice/

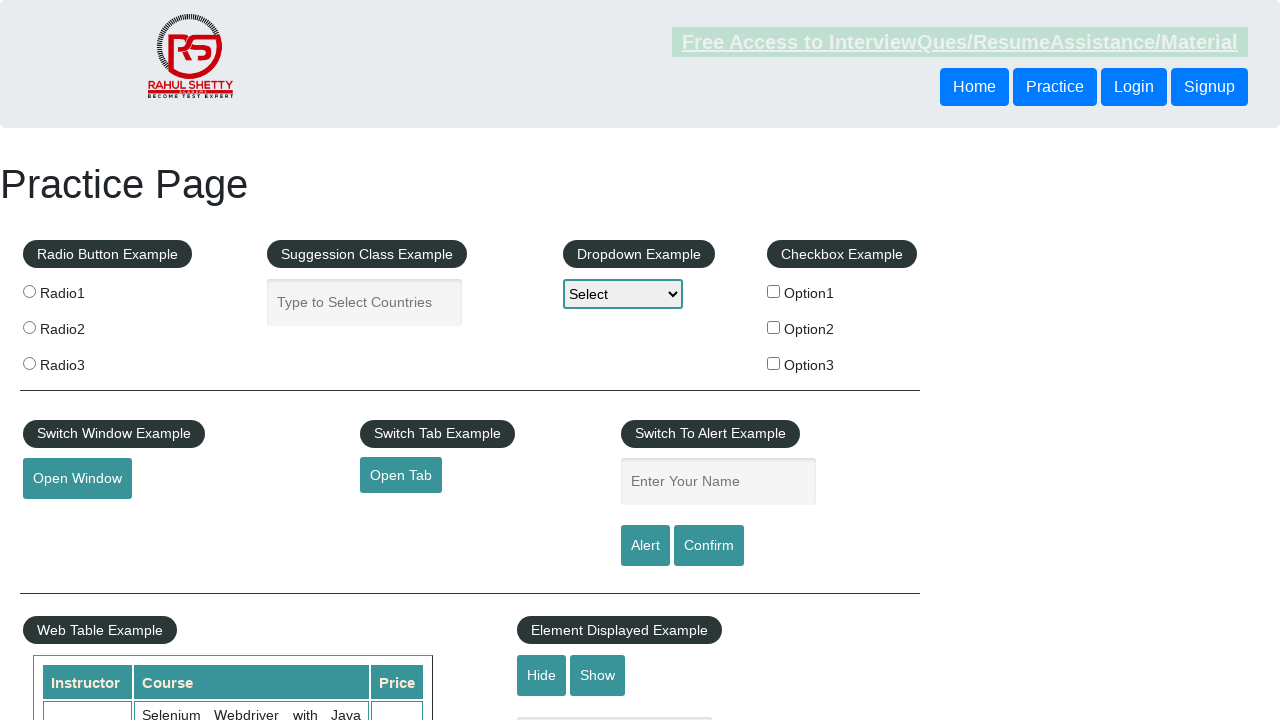

Selected radio button option 2 at (29, 327) on input[value='radio2']
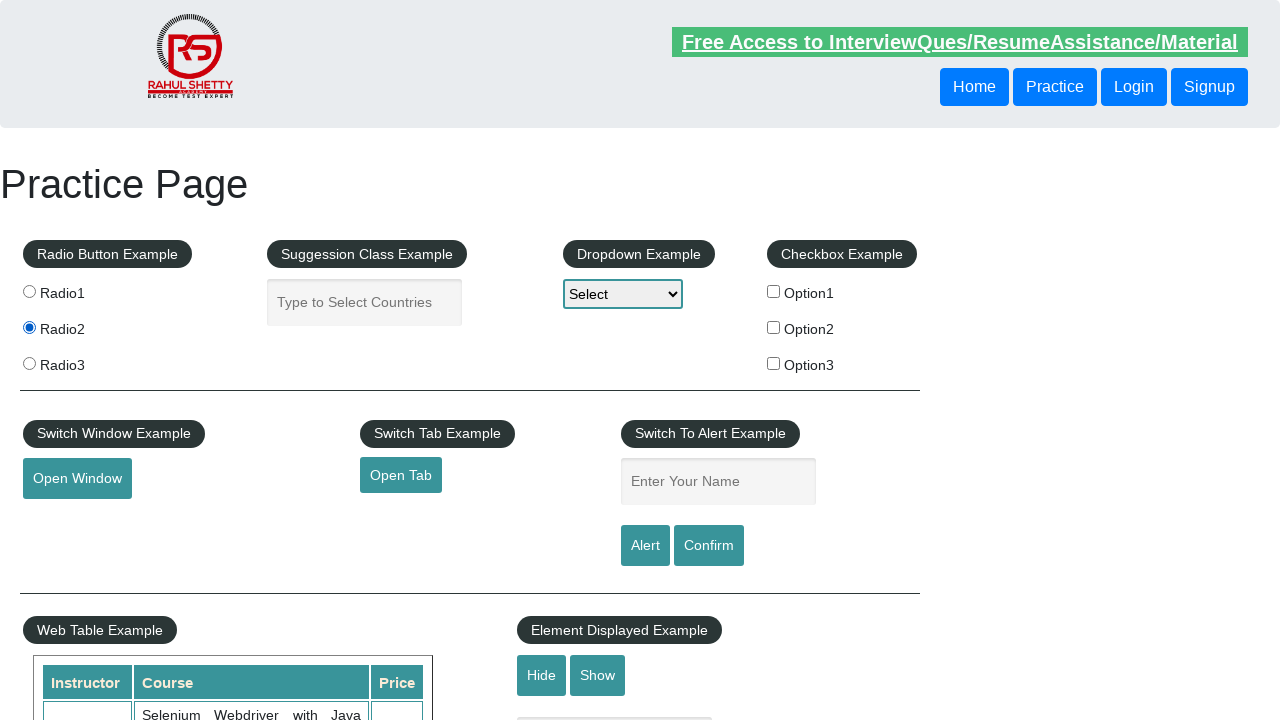

Clicked on country autocomplete field at (365, 302) on input[placeholder='Type to Select Countries']
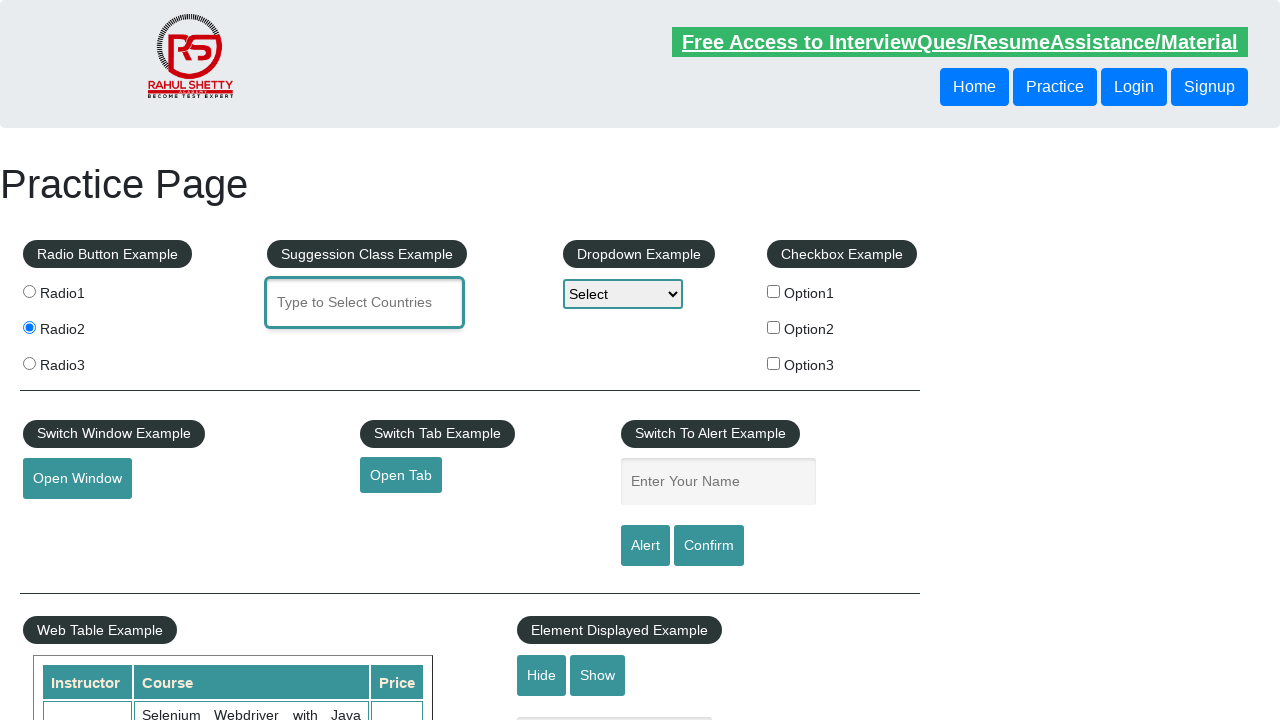

Typed 'ind' in country autocomplete field on input[placeholder='Type to Select Countries']
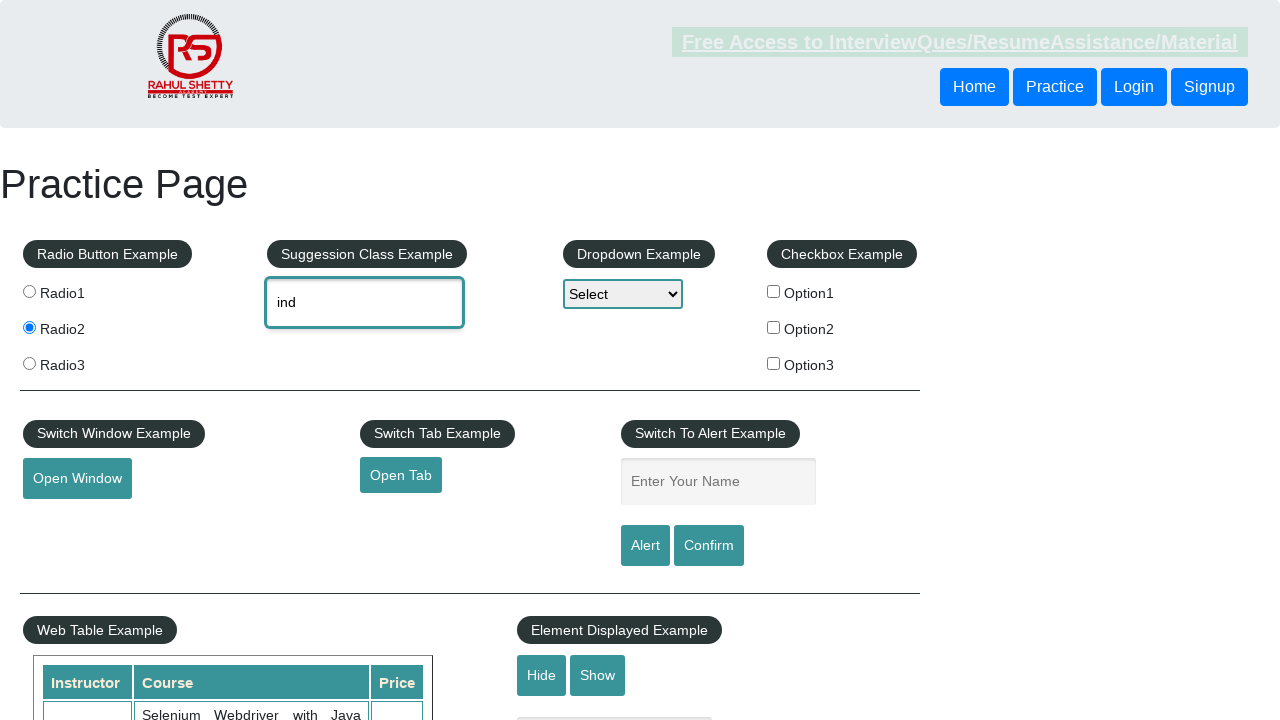

Waited for country dropdown suggestions to appear
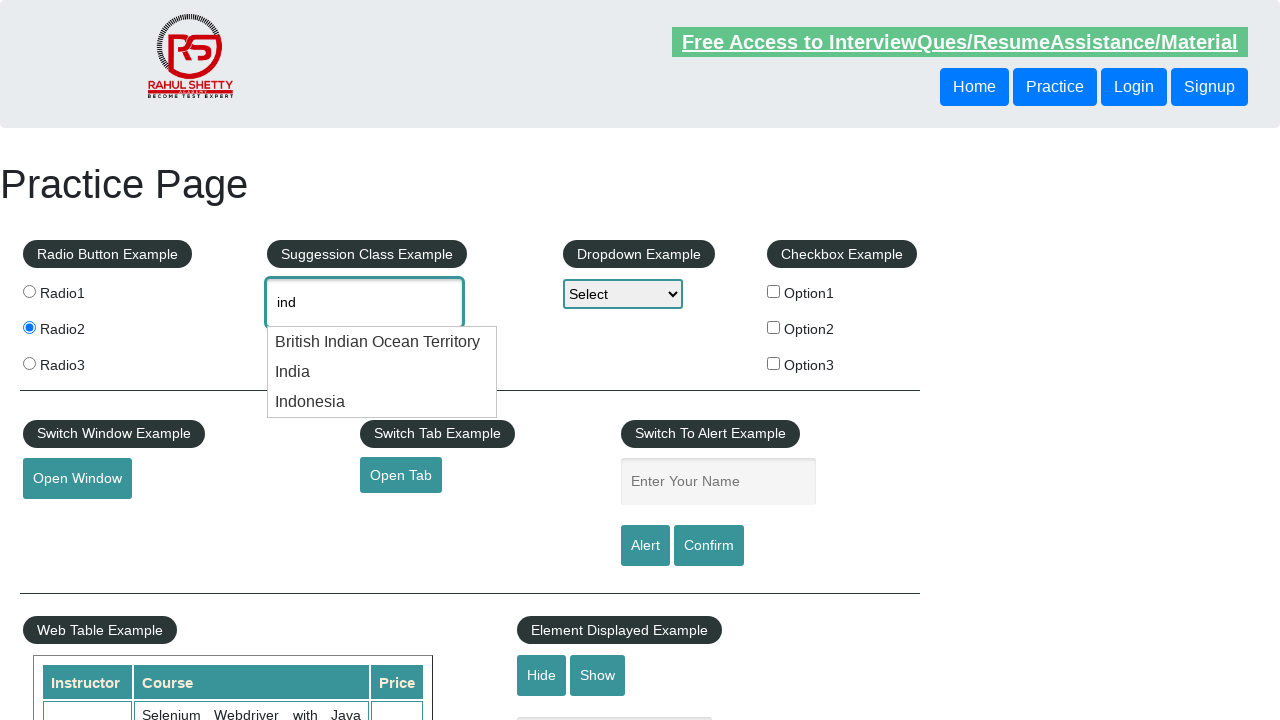

Selected 'India' from country dropdown suggestions at (382, 372) on li.ui-menu-item div >> nth=1
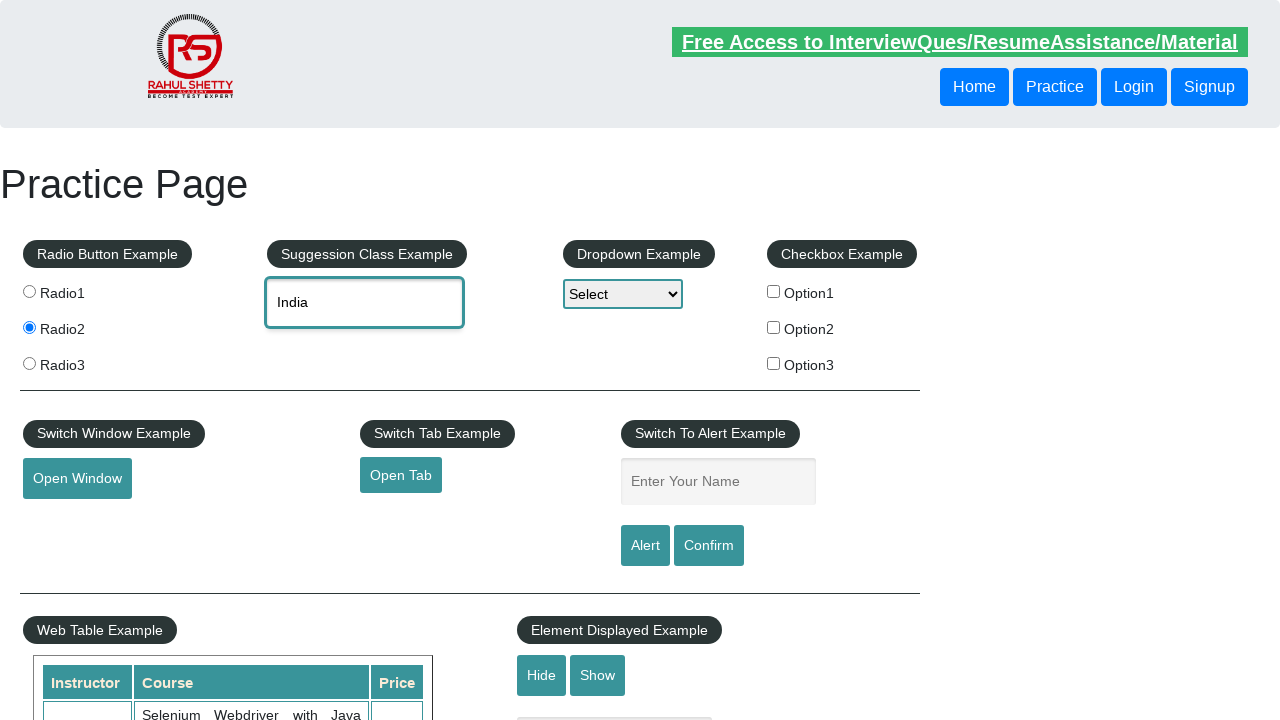

Selected 'option2' from dropdown menu on select#dropdown-class-example
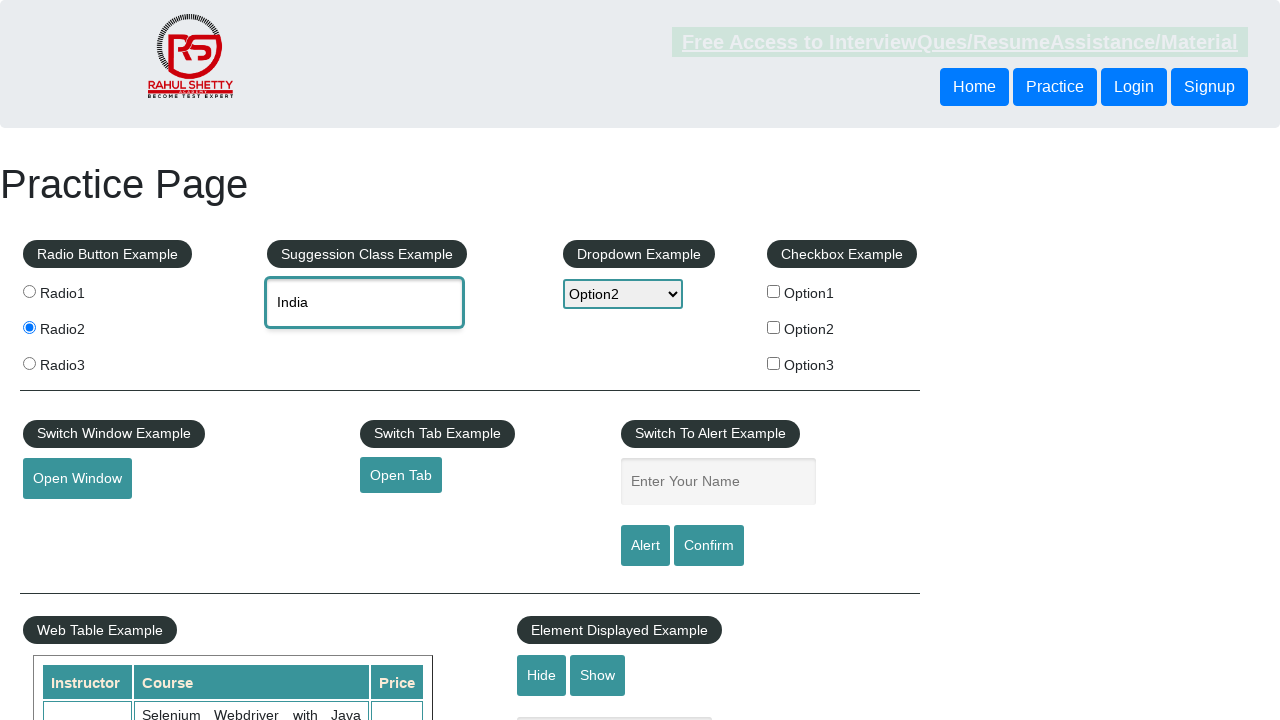

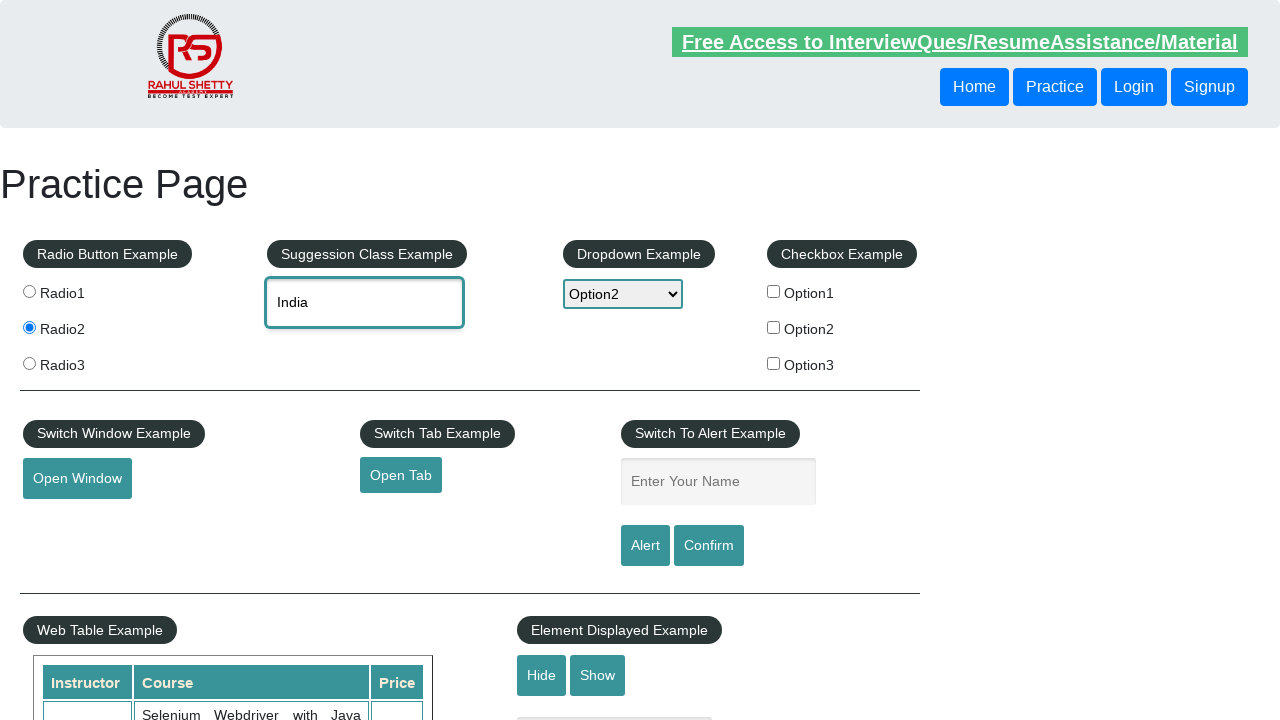